Tests radio button states and submit button disabled attribute changes over time on a math quiz page

Starting URL: http://suninjuly.github.io/math.html

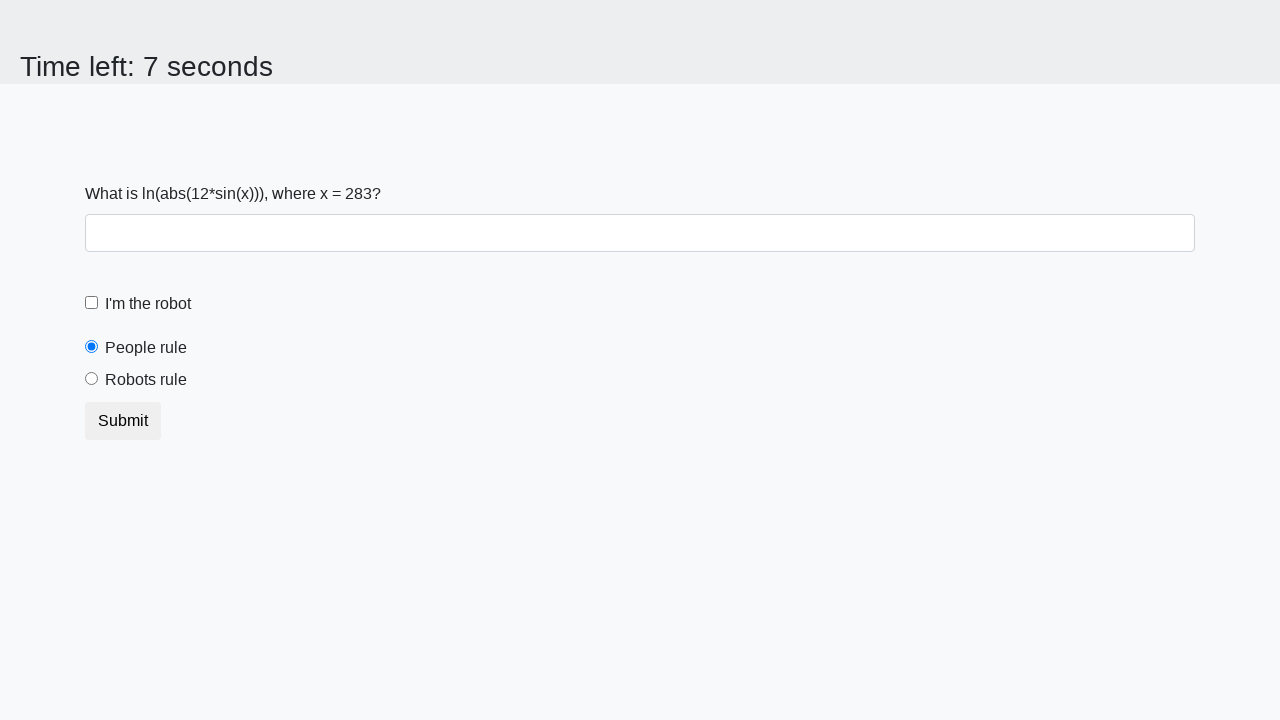

Located peopleRule radio button
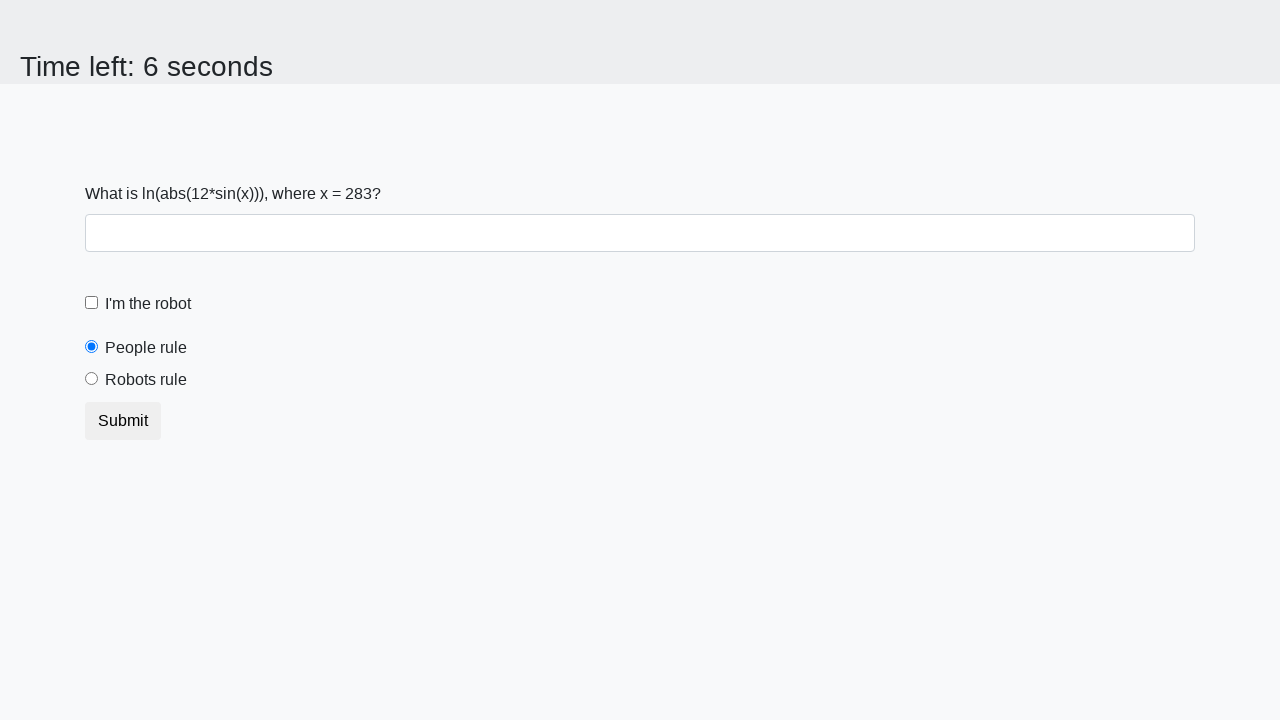

Retrieved checked attribute from peopleRule radio button
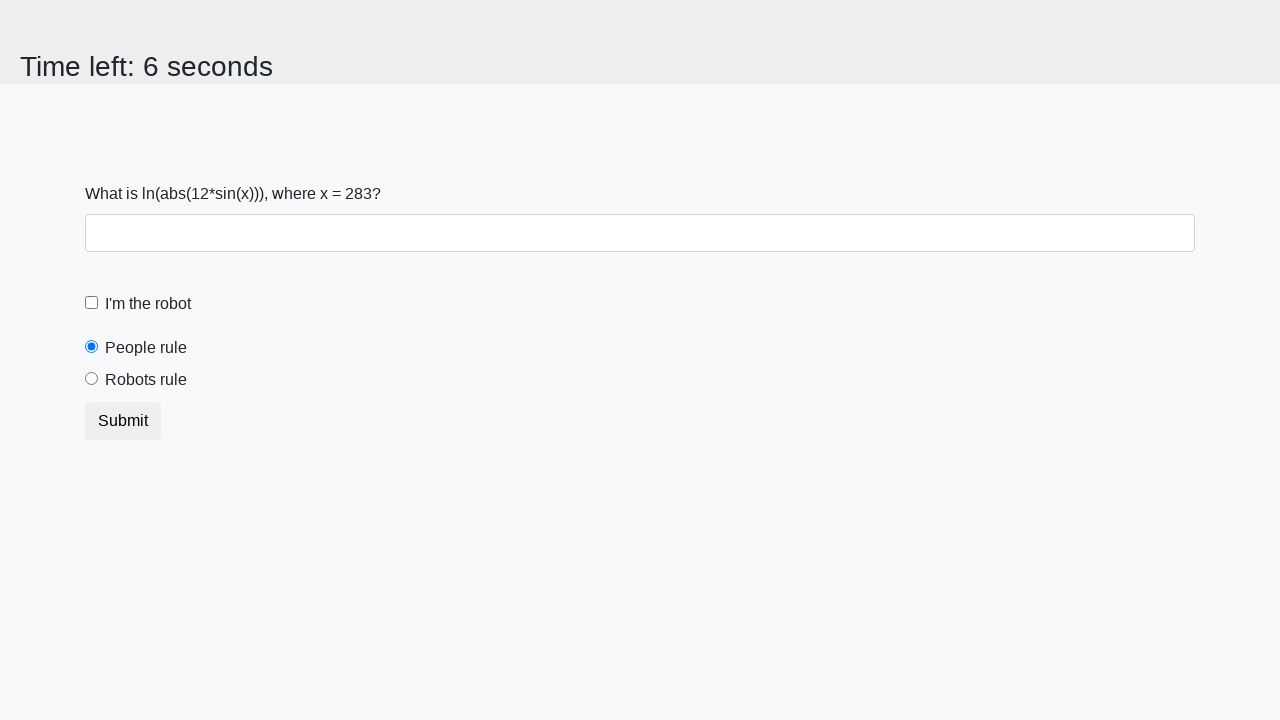

Verified peopleRule radio button is selected by default
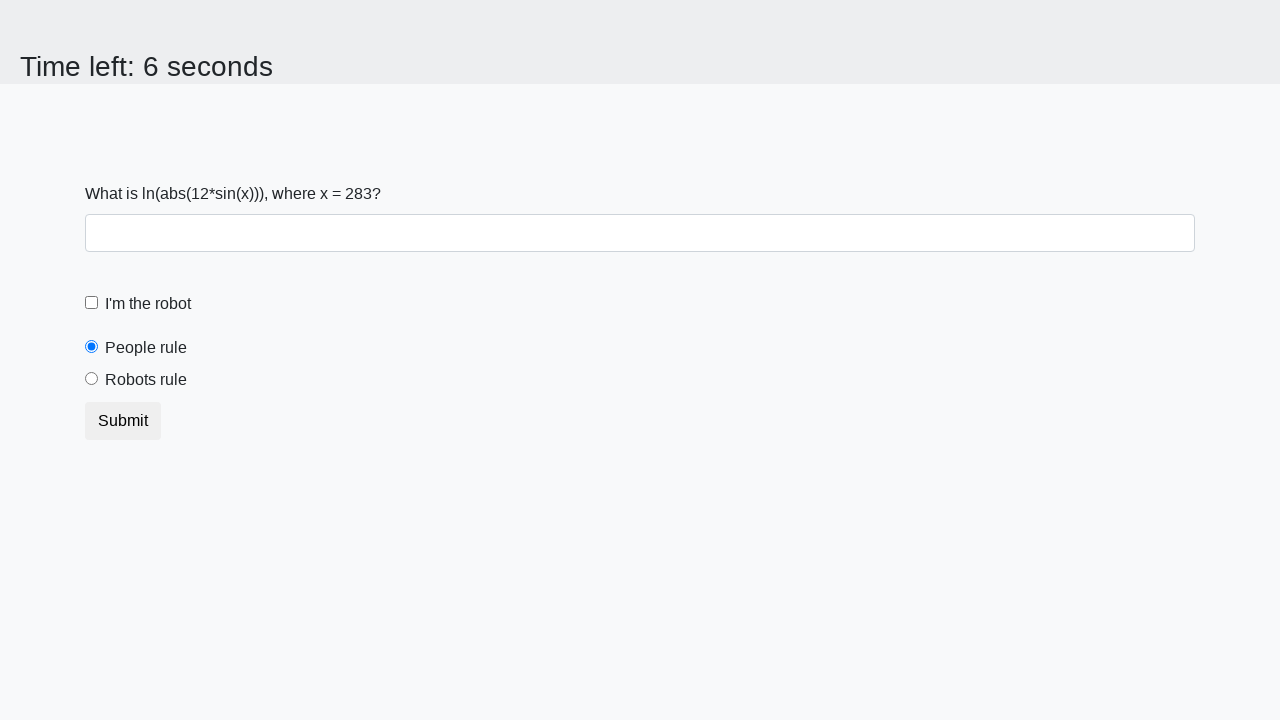

Located robotsRule radio button
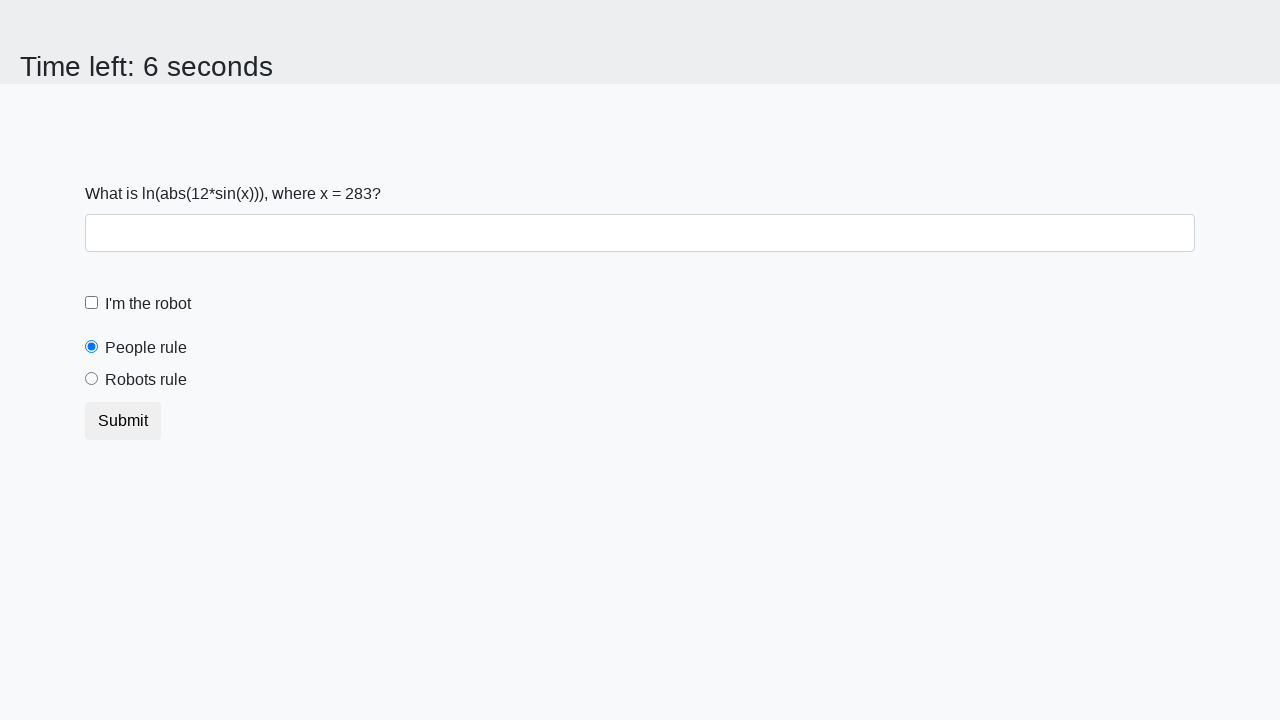

Retrieved checked attribute from robotsRule radio button
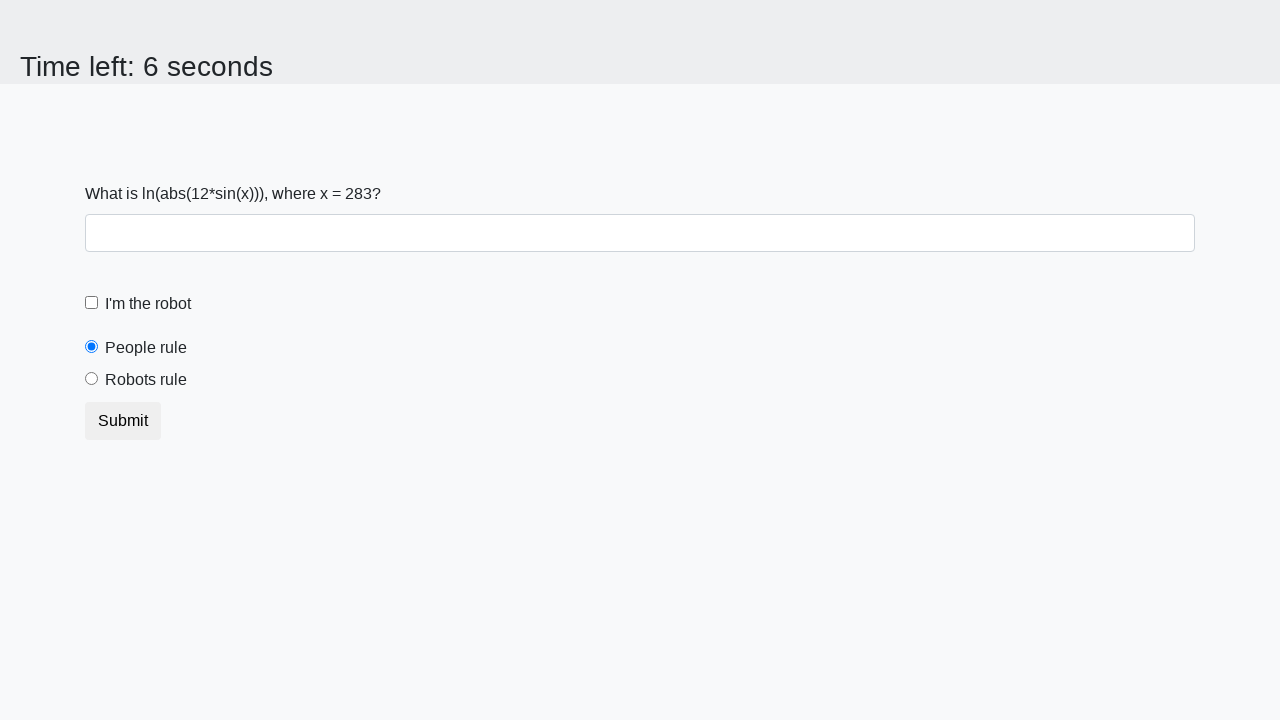

Verified robotsRule radio button is not selected
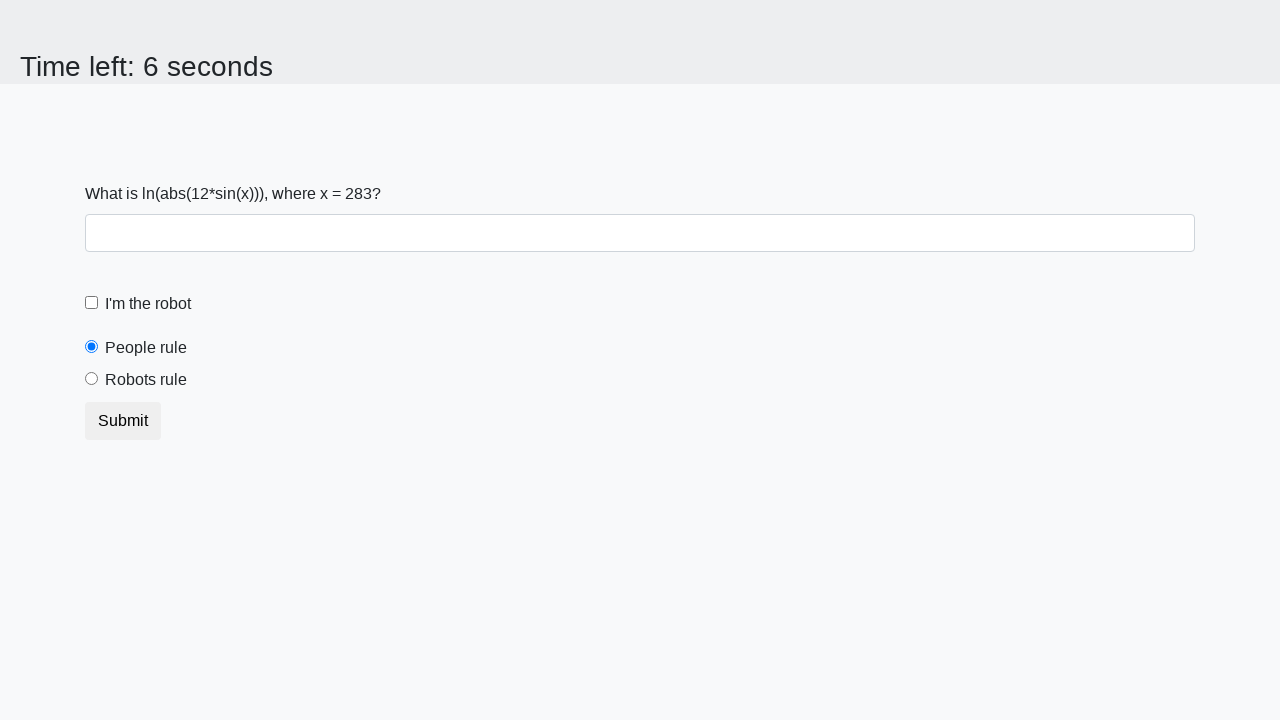

Located submit button
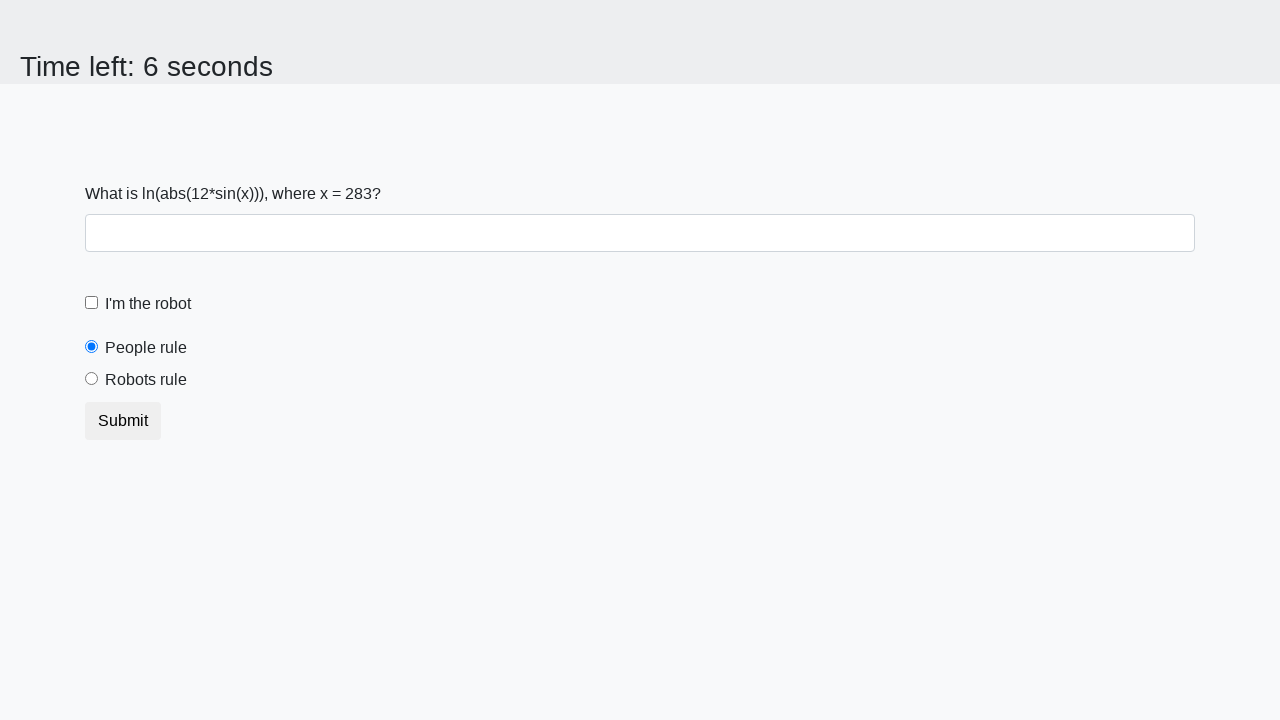

Retrieved disabled attribute from submit button
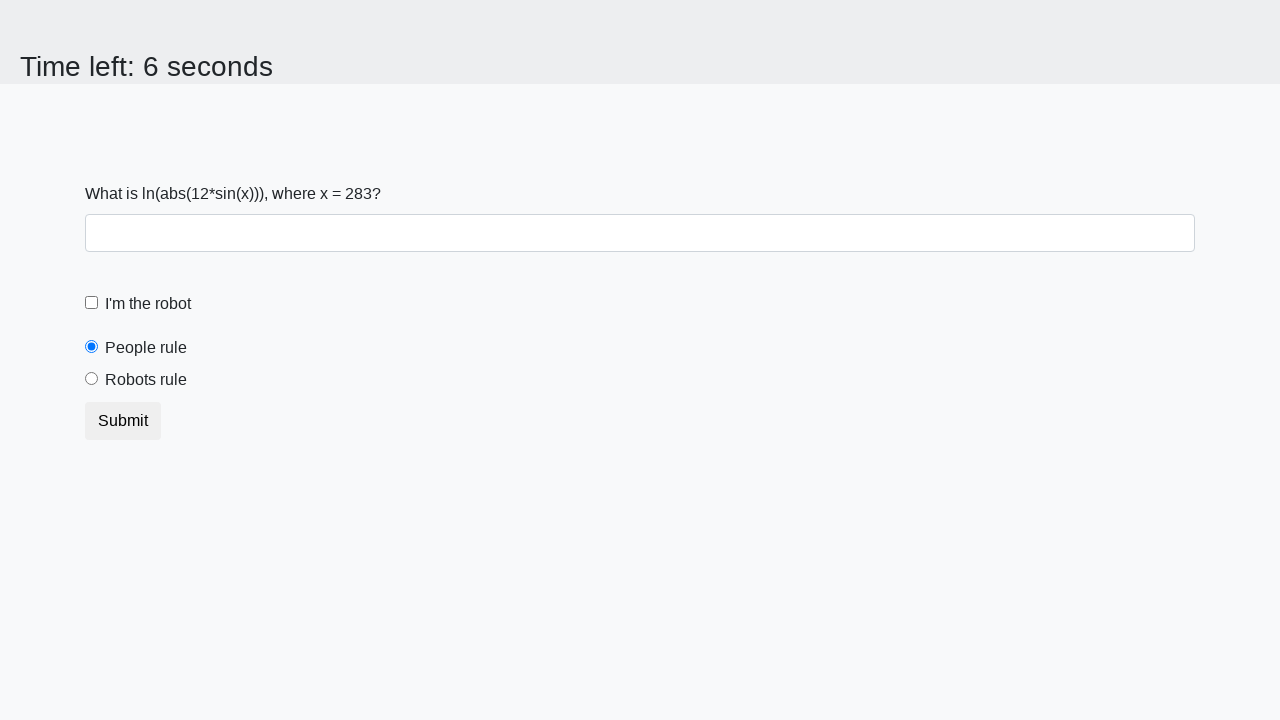

Verified submit button is enabled initially
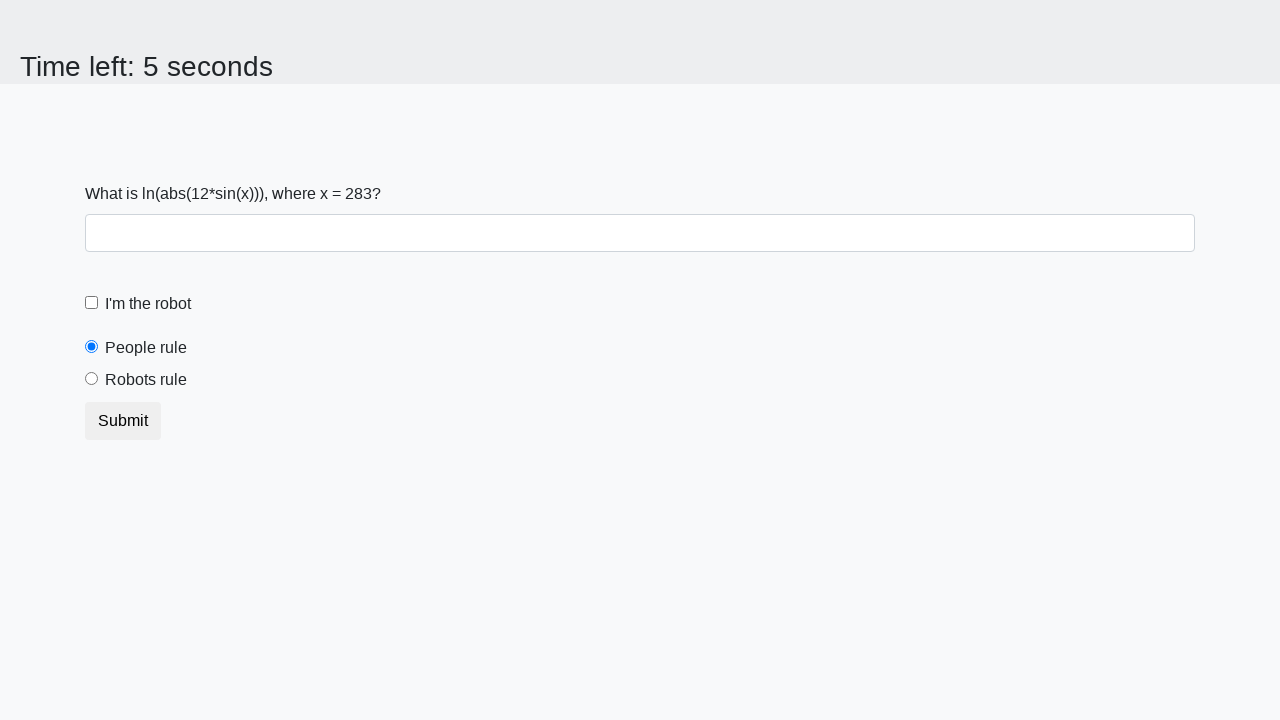

Waited 13 seconds for submit button state change
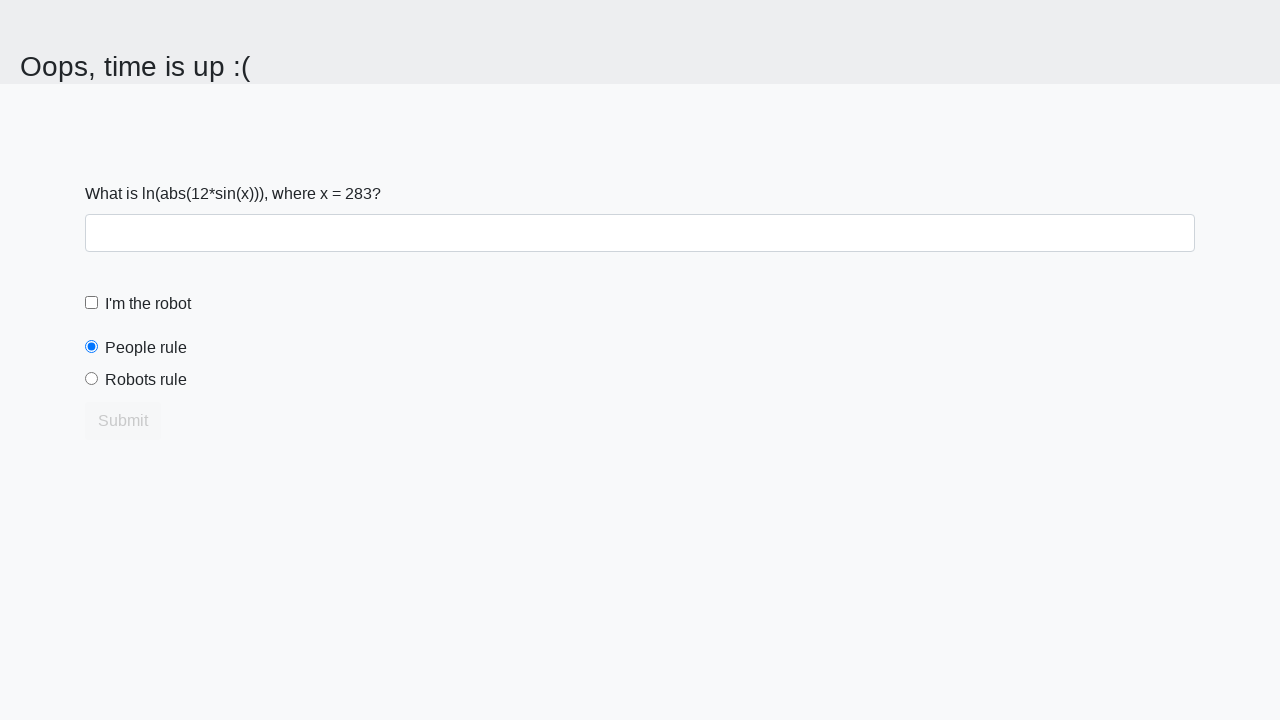

Located submit button by class selector
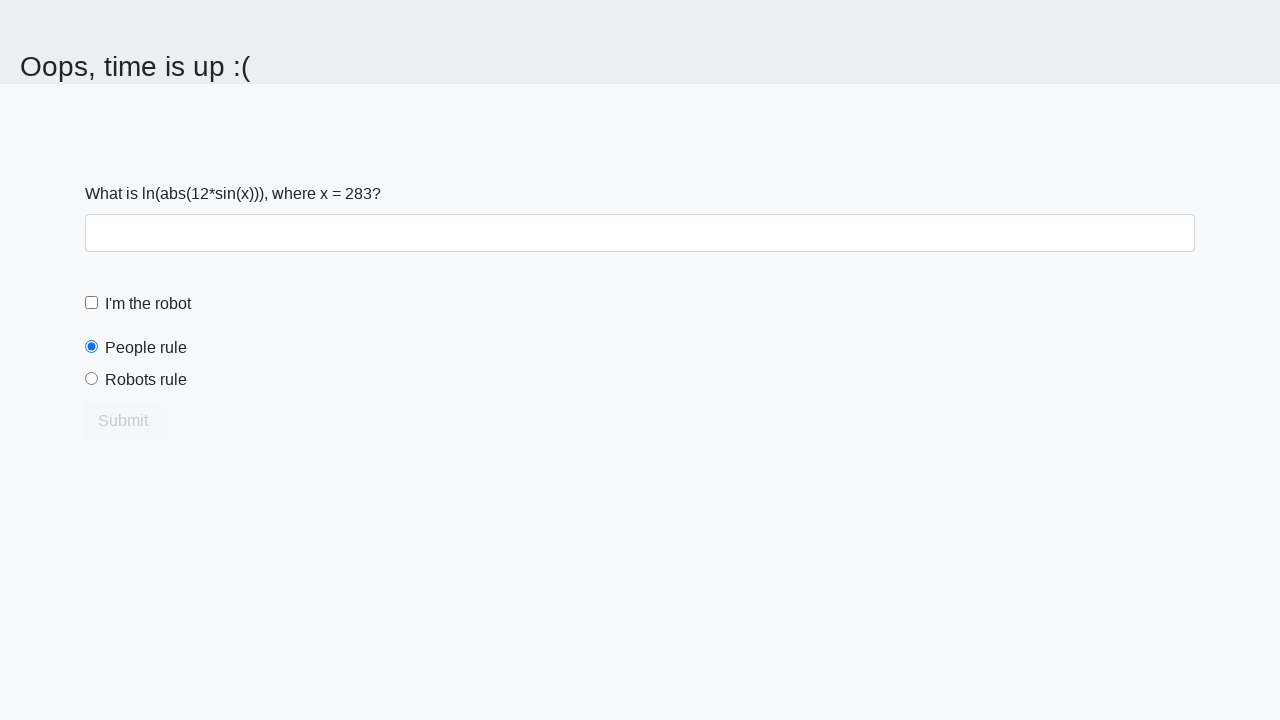

Retrieved disabled attribute from submit button after timeout
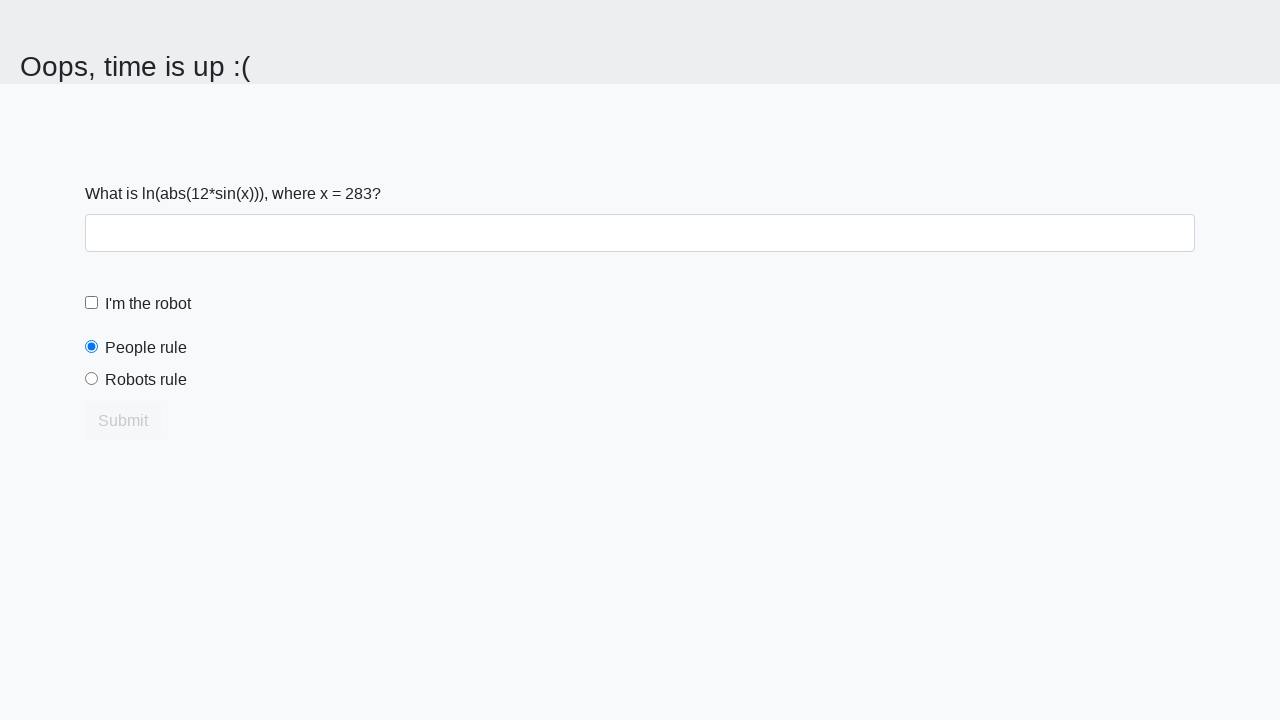

Verified submit button is disabled after 13 second timeout
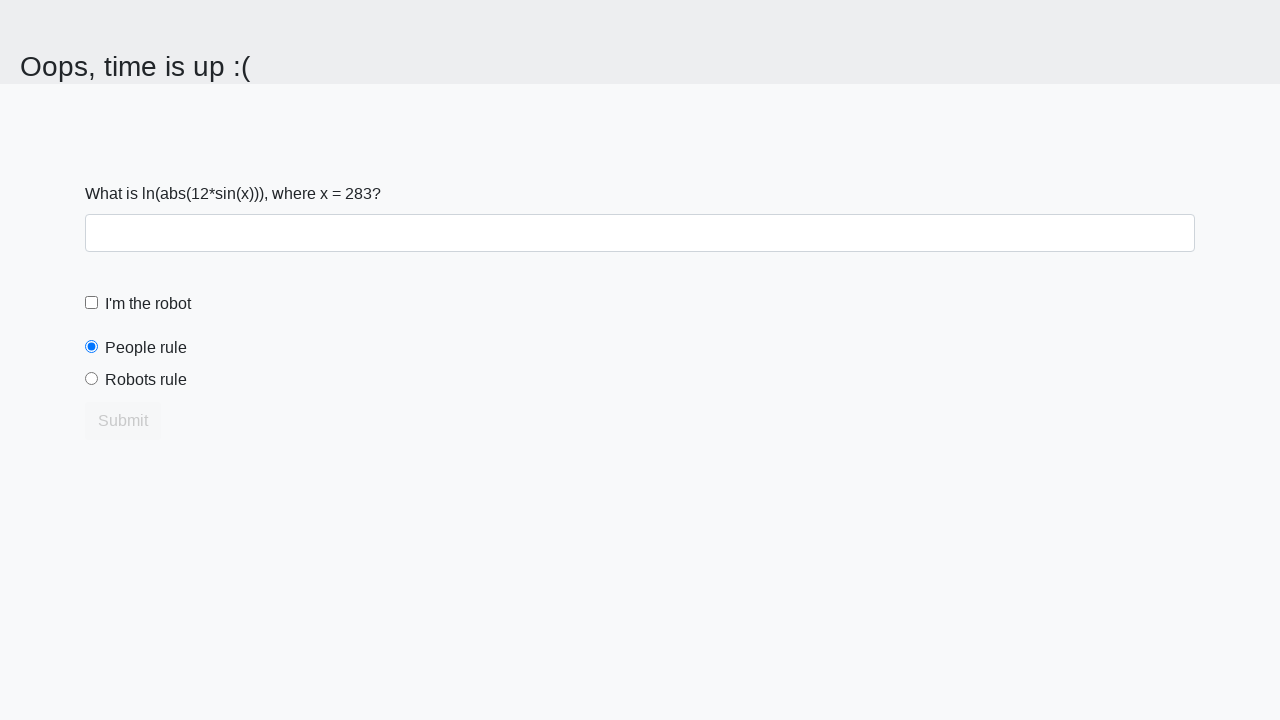

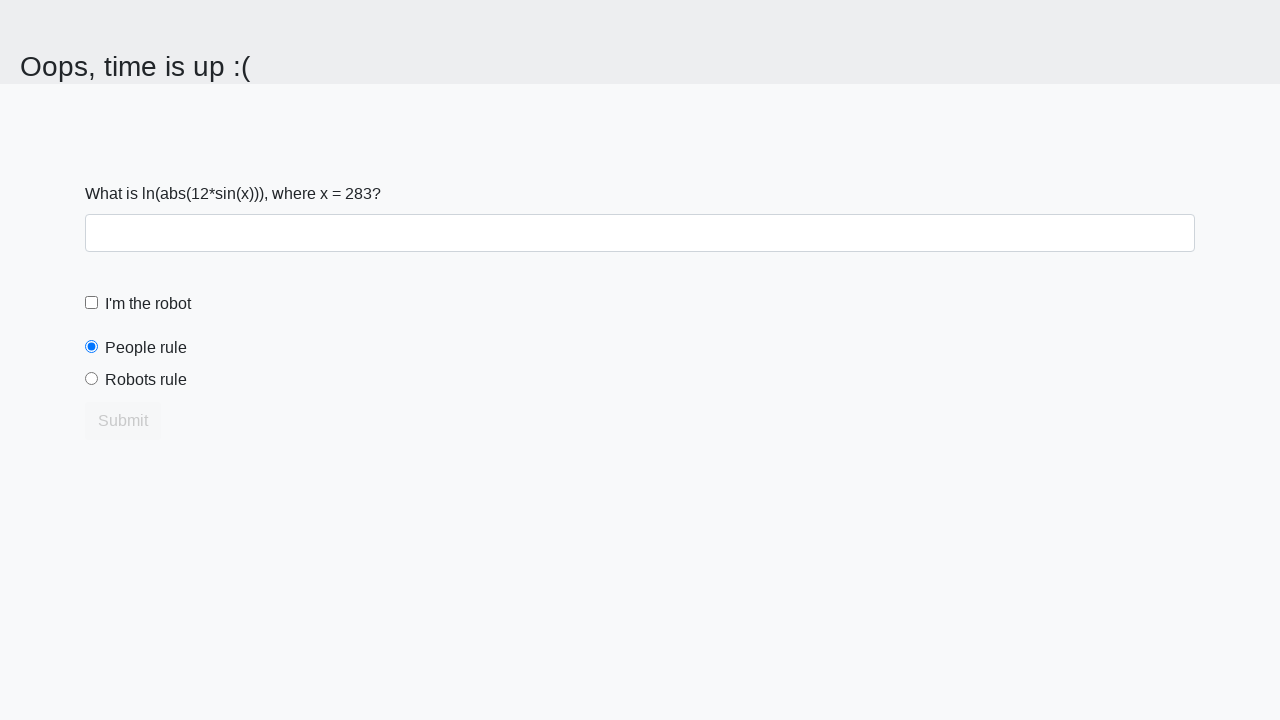